Navigates to the Sauce Demo website and takes a screenshot of the page

Starting URL: https://www.saucedemo.com/

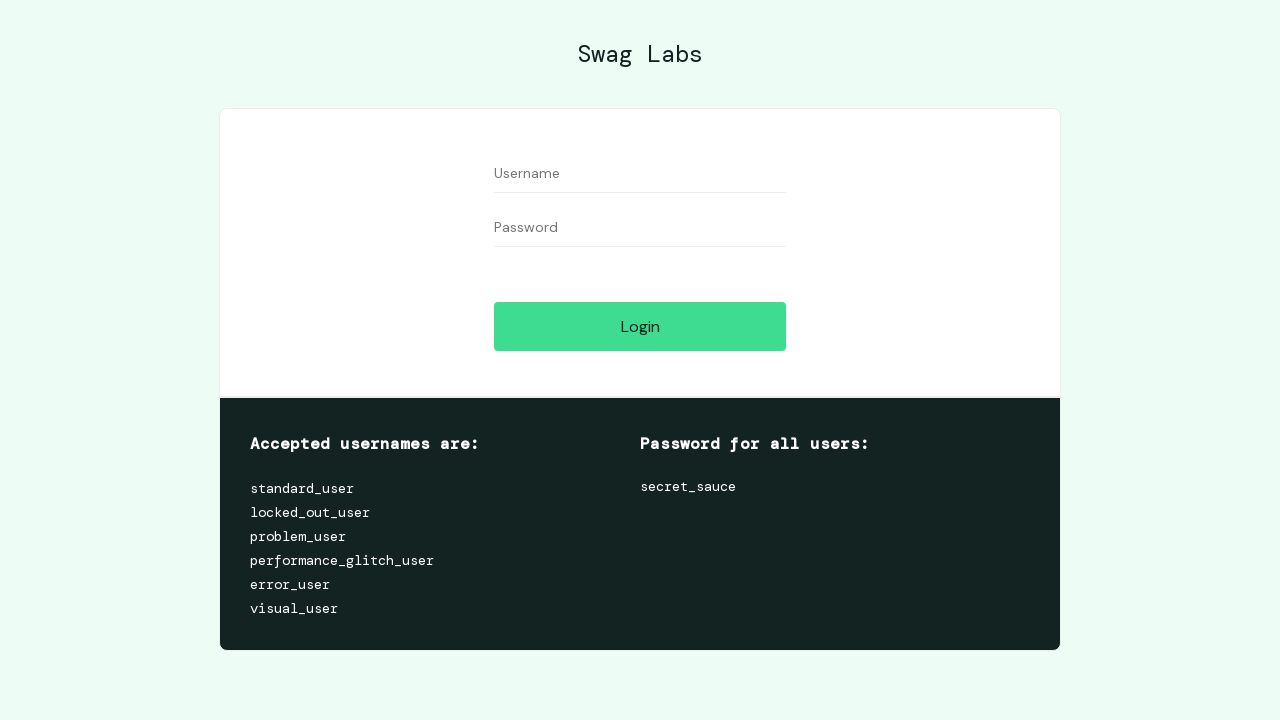

Navigated to Sauce Demo website
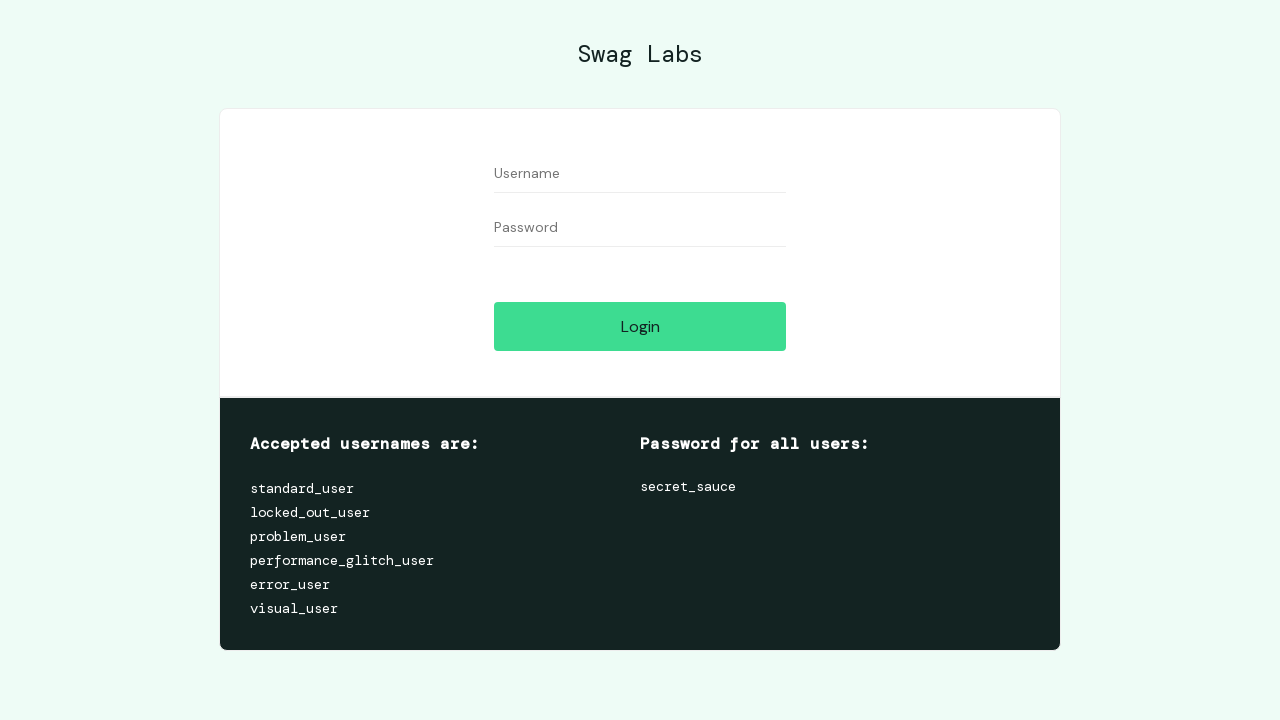

Page fully loaded (network idle)
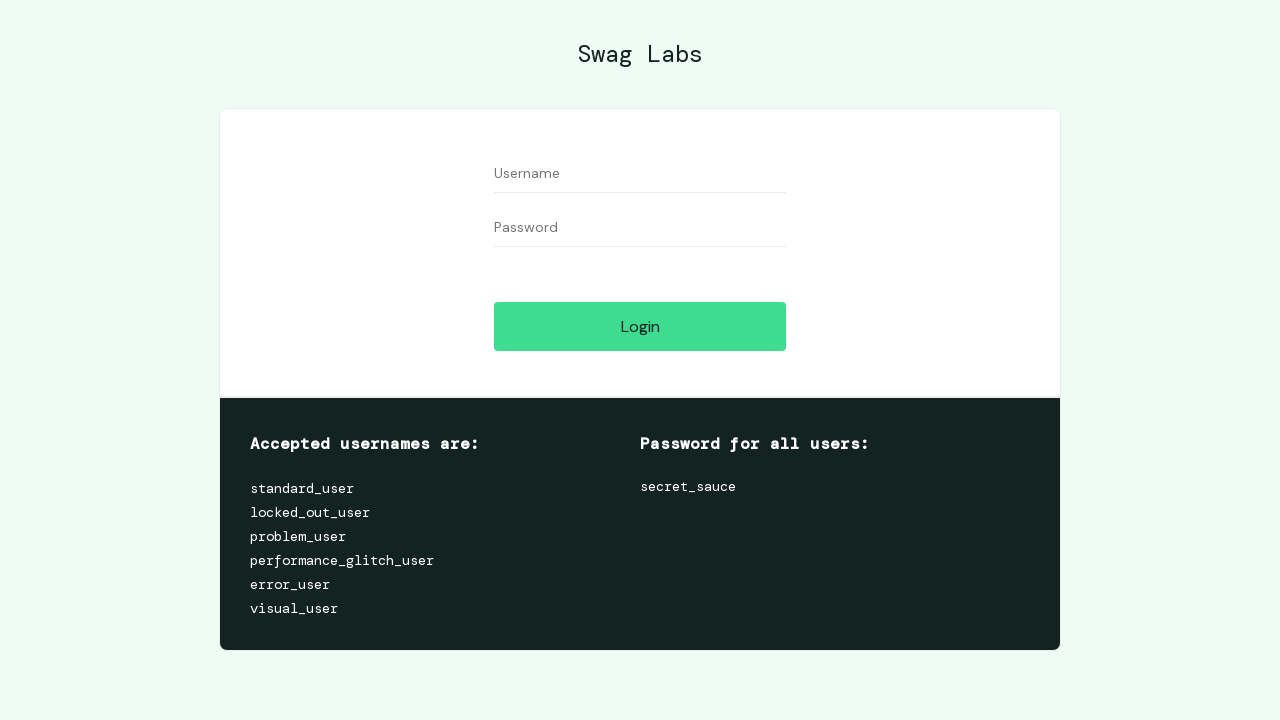

Screenshot of Sauce Demo homepage captured
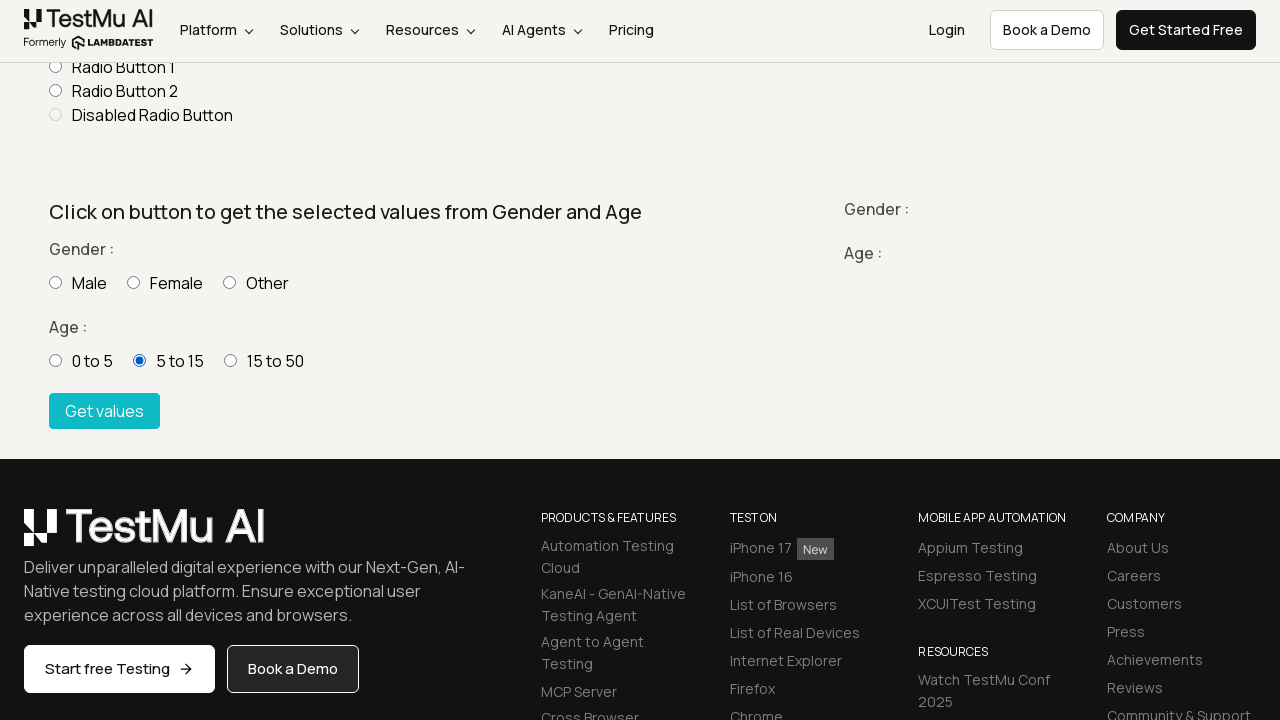

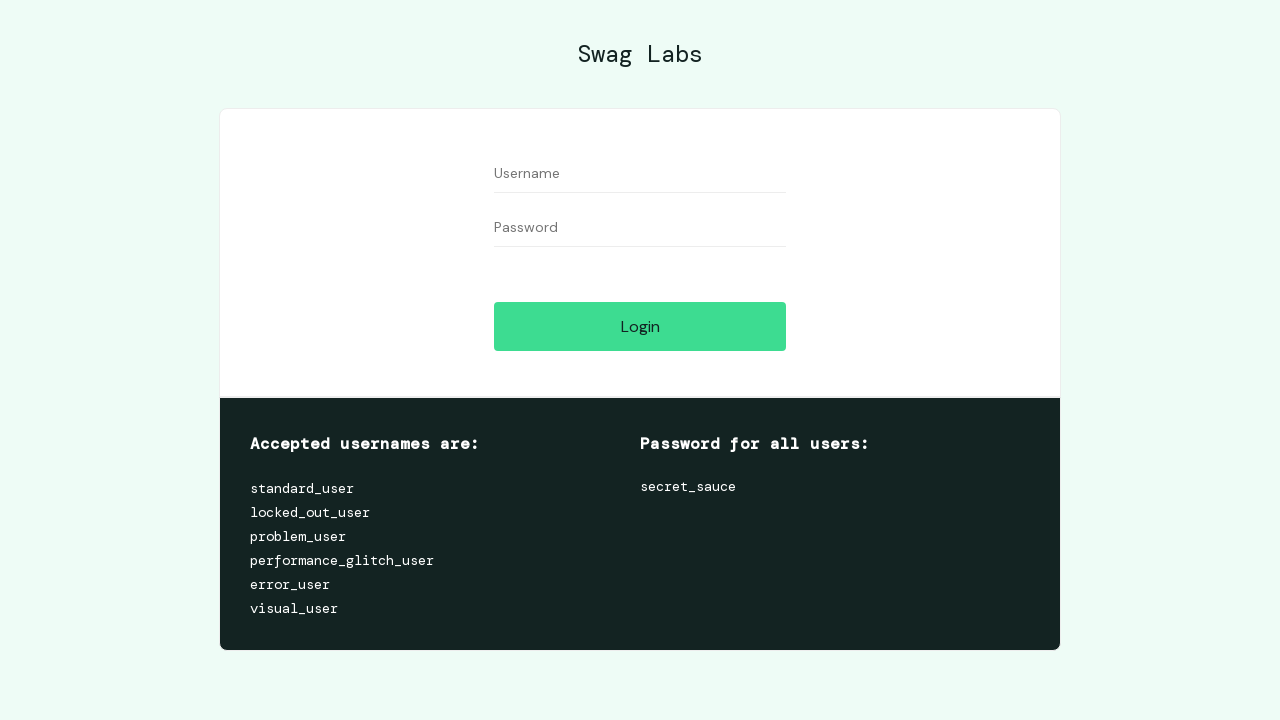